Tests scrolling functionality by navigating to the Selenium website and scrolling down to the Twitter icon in the footer using JavaScript scroll into view.

Starting URL: https://www.selenium.dev

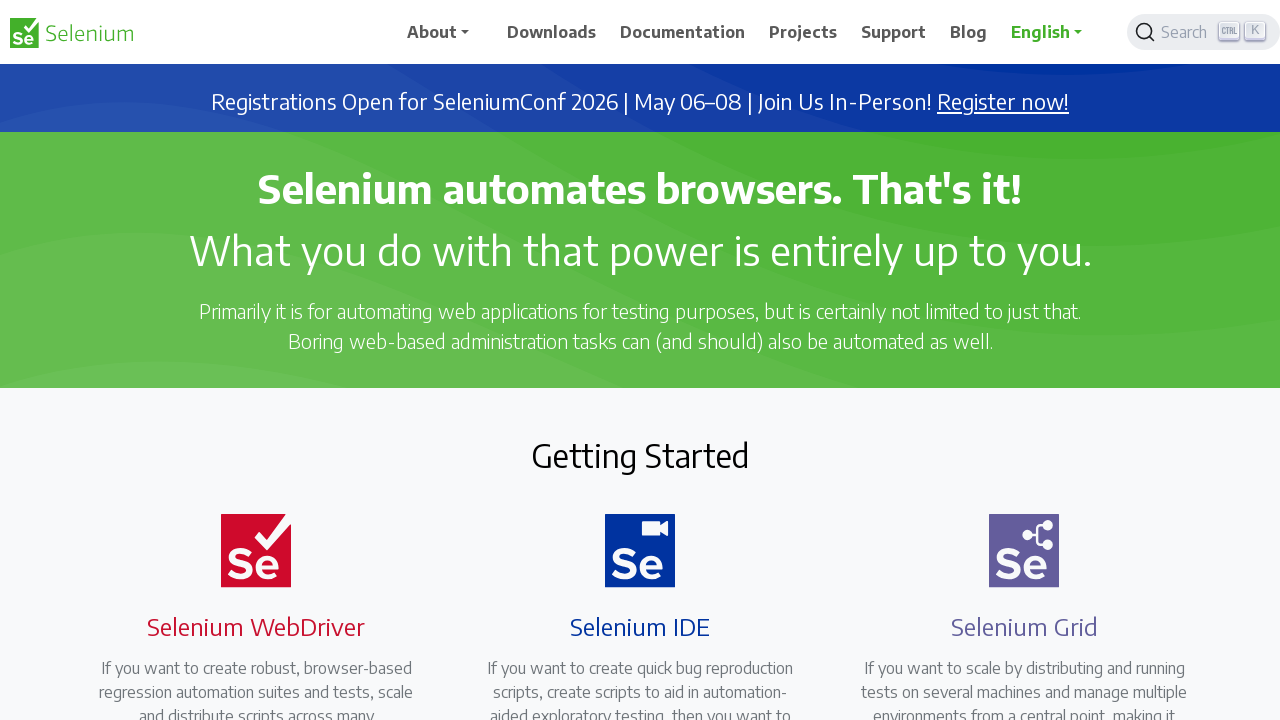

Waited for page to load with domcontentloaded state
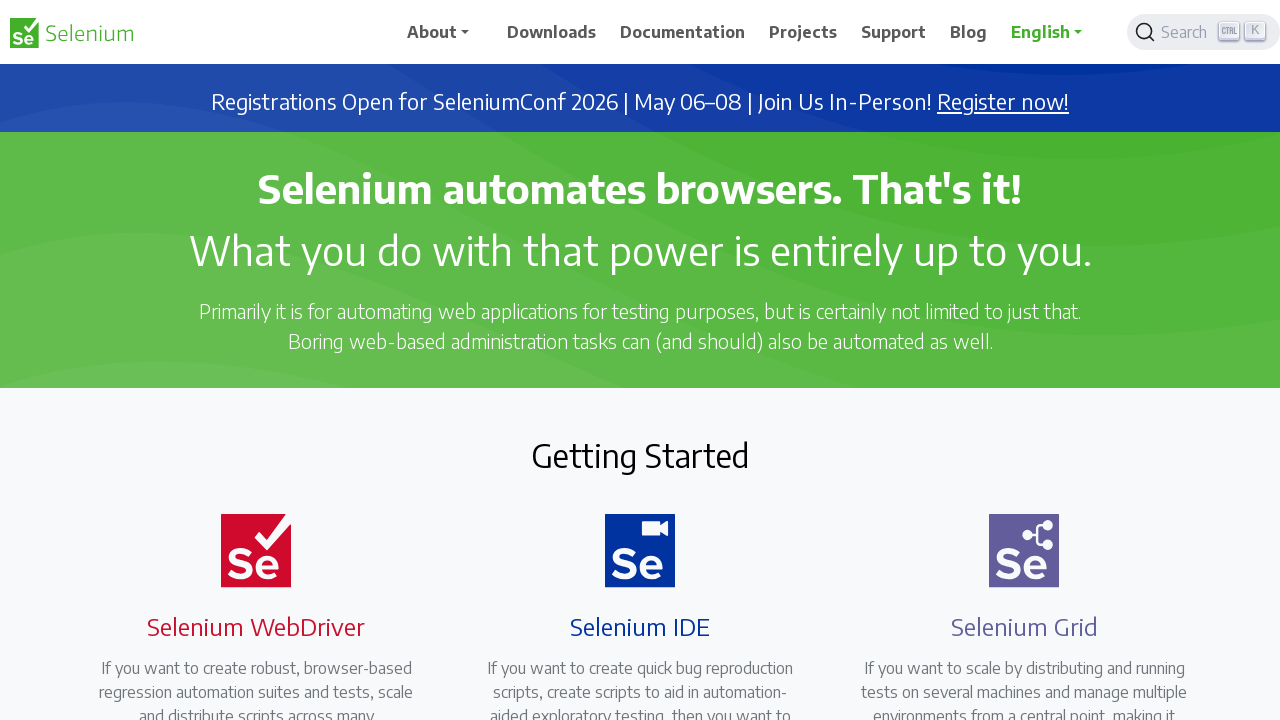

Located Twitter icon element in footer
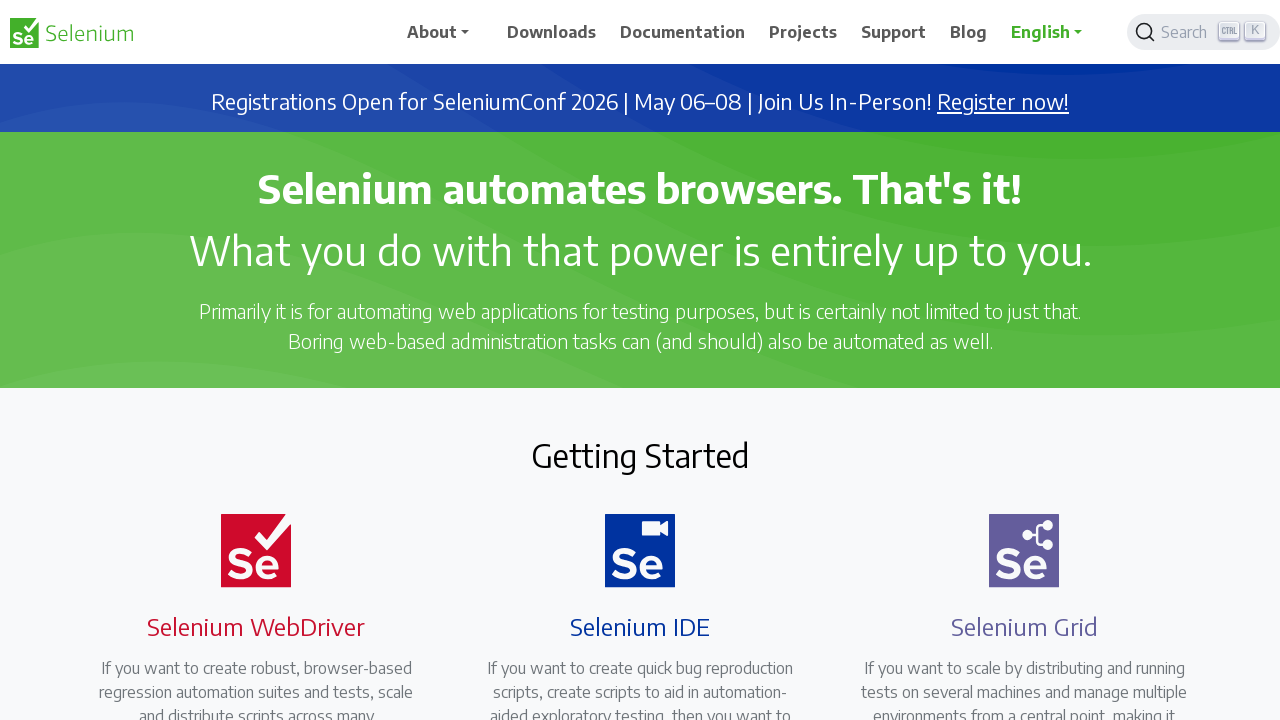

Scrolled page to bring Twitter icon into view using JavaScript scroll
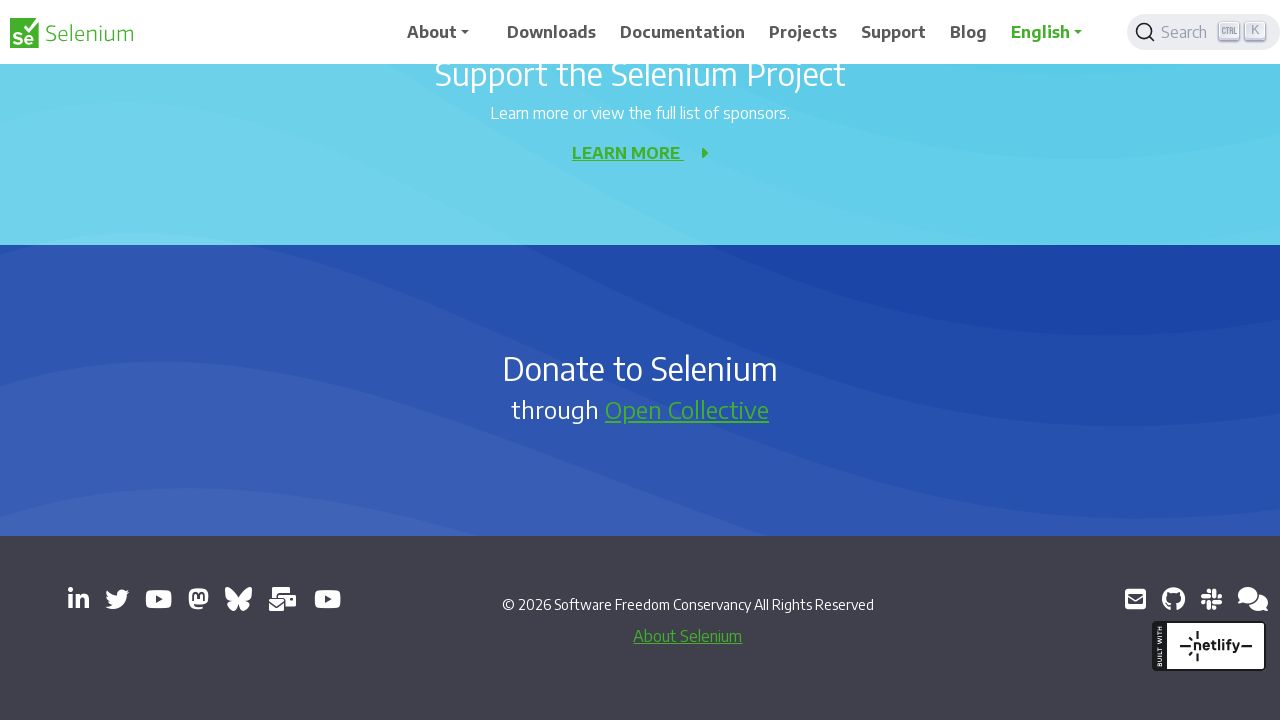

Waited 1 second to observe the scroll completion
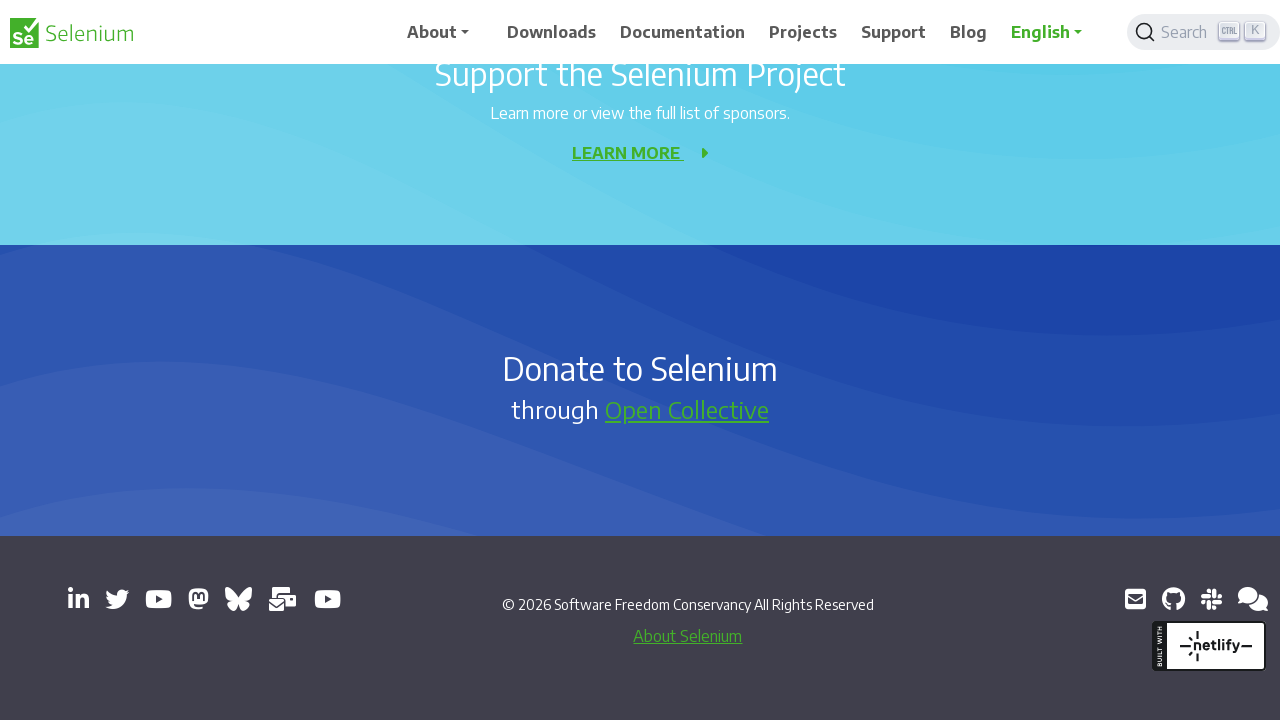

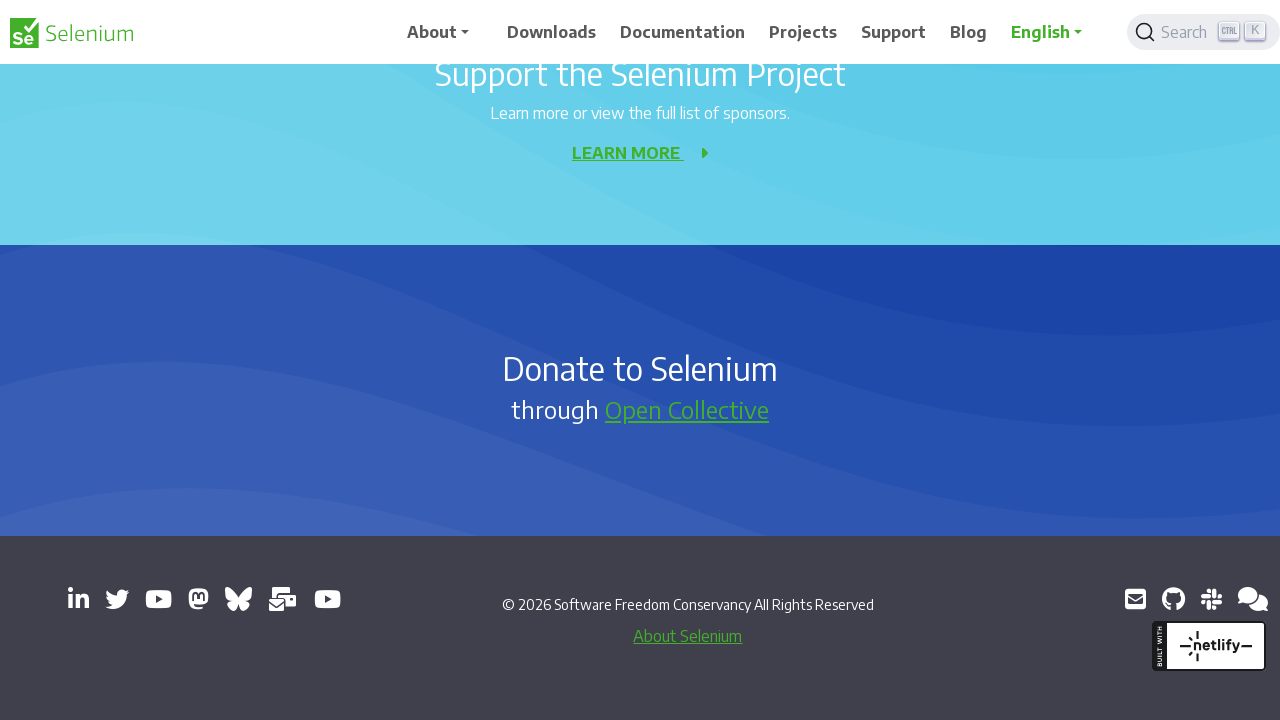